Waits for price to drop to $100, books the item, then solves a math problem and submits the answer

Starting URL: http://suninjuly.github.io/explicit_wait2.html

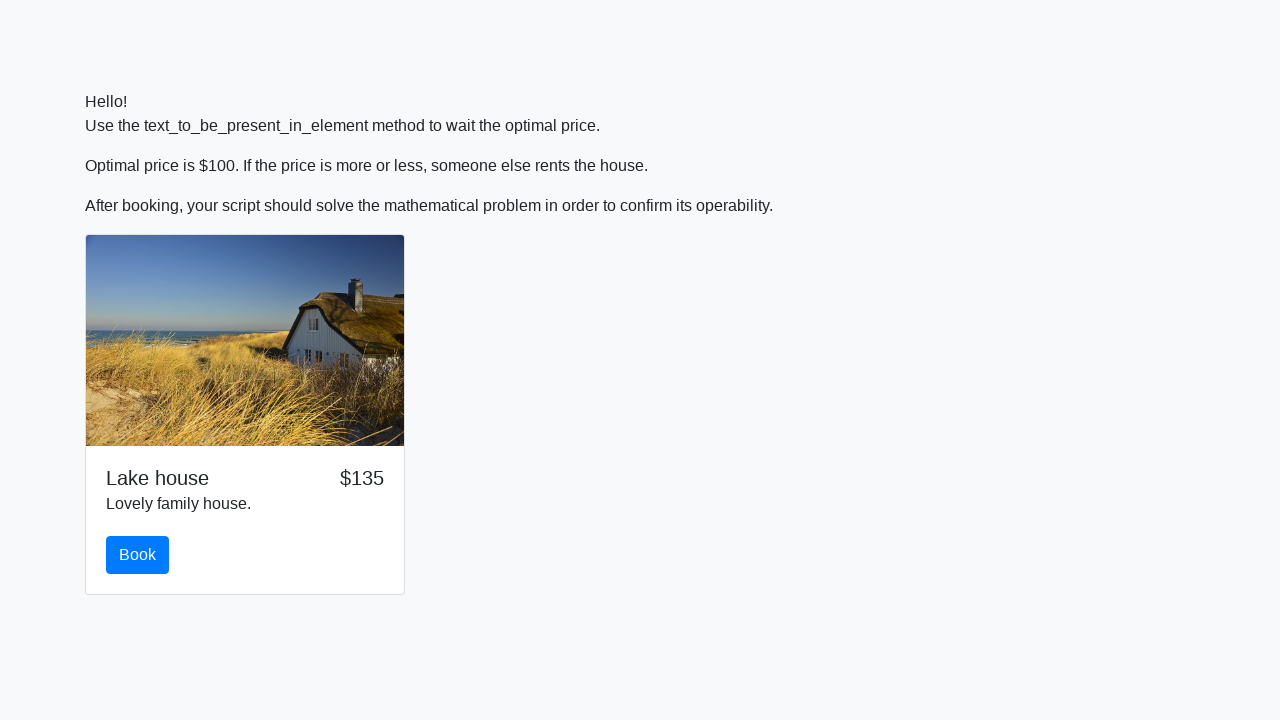

Waited for price to drop to $100
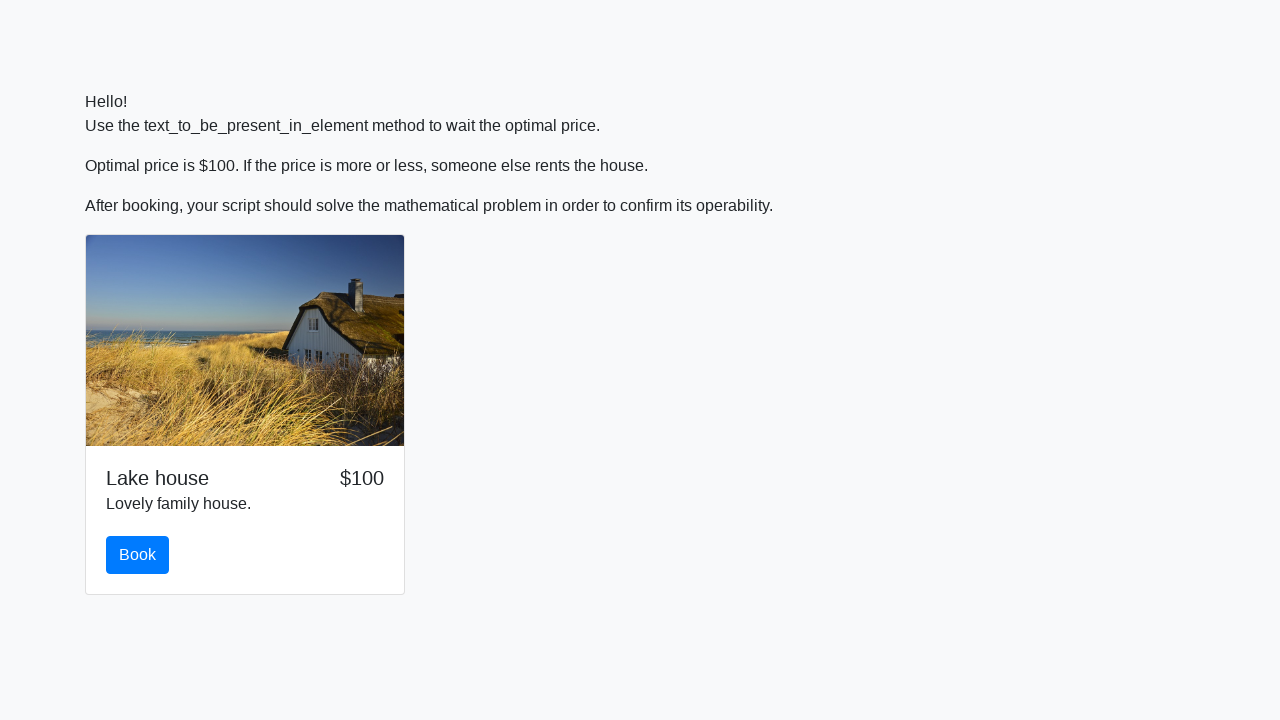

Clicked the book button at (138, 555) on #book
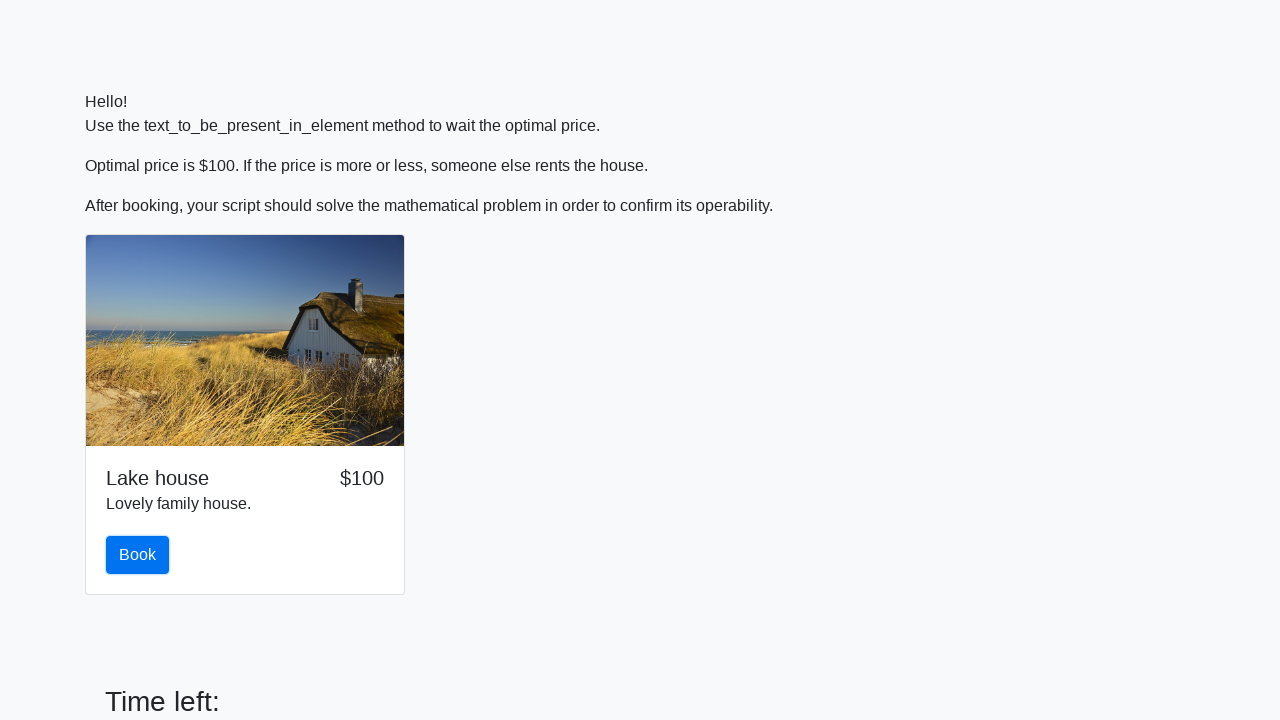

Retrieved x value for calculation: 637
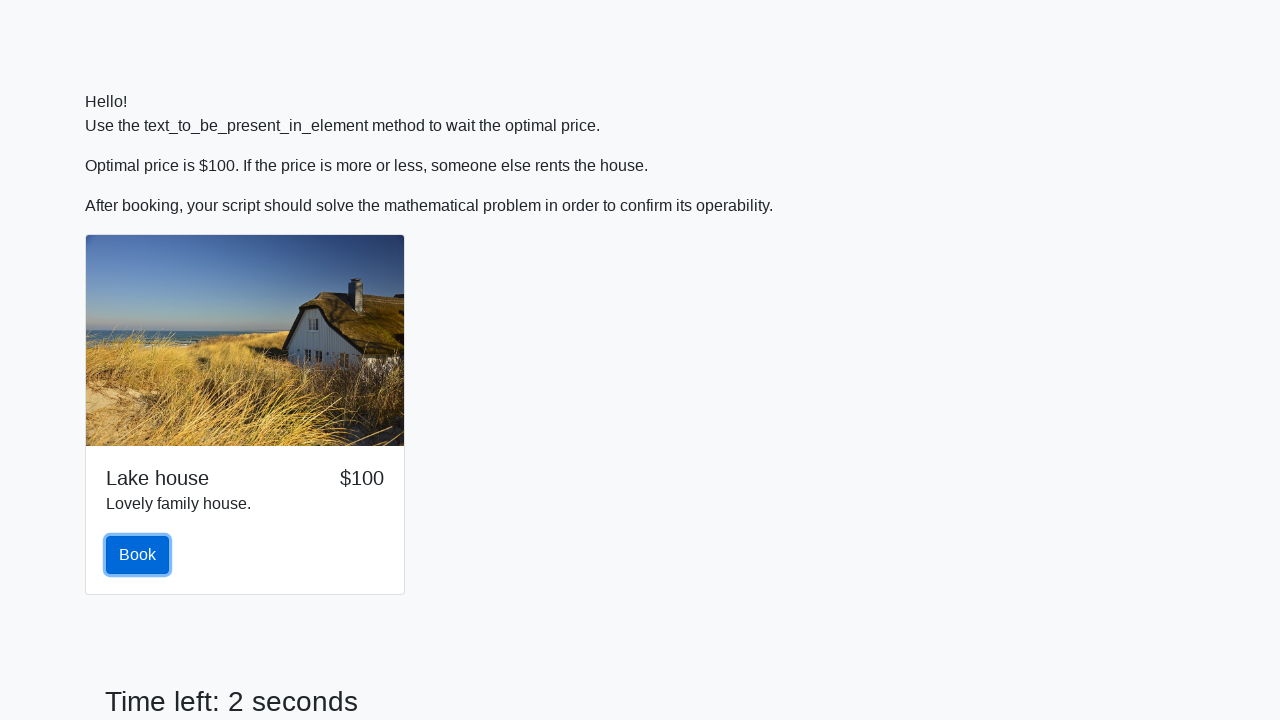

Calculated answer using formula: 2.094420157340681
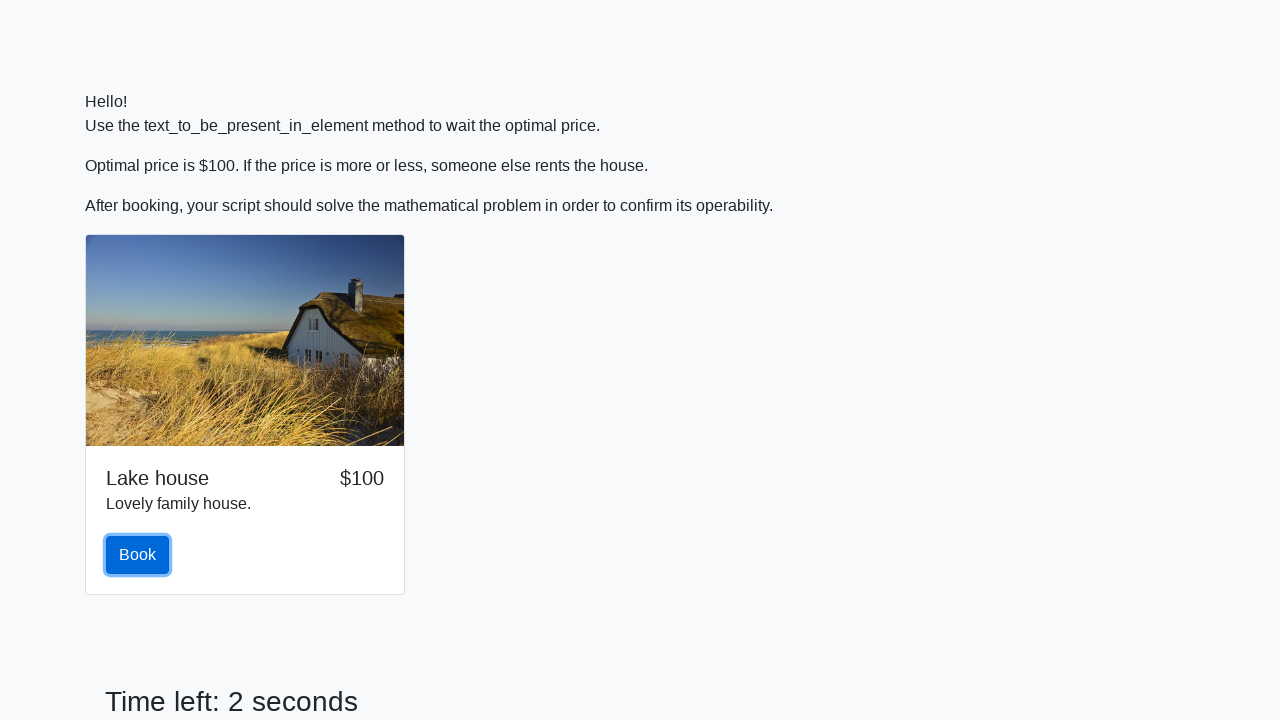

Filled answer field with calculated value: 2.094420157340681 on #answer
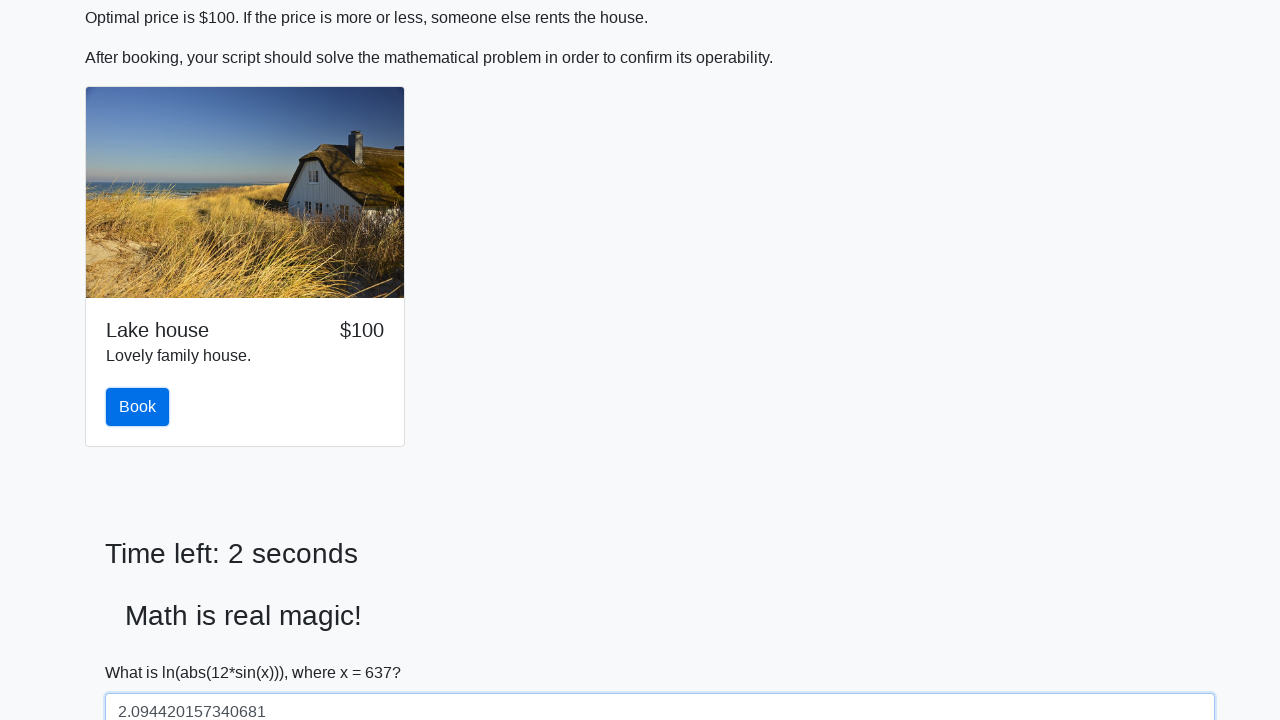

Submitted the math problem solution at (143, 651) on #solve
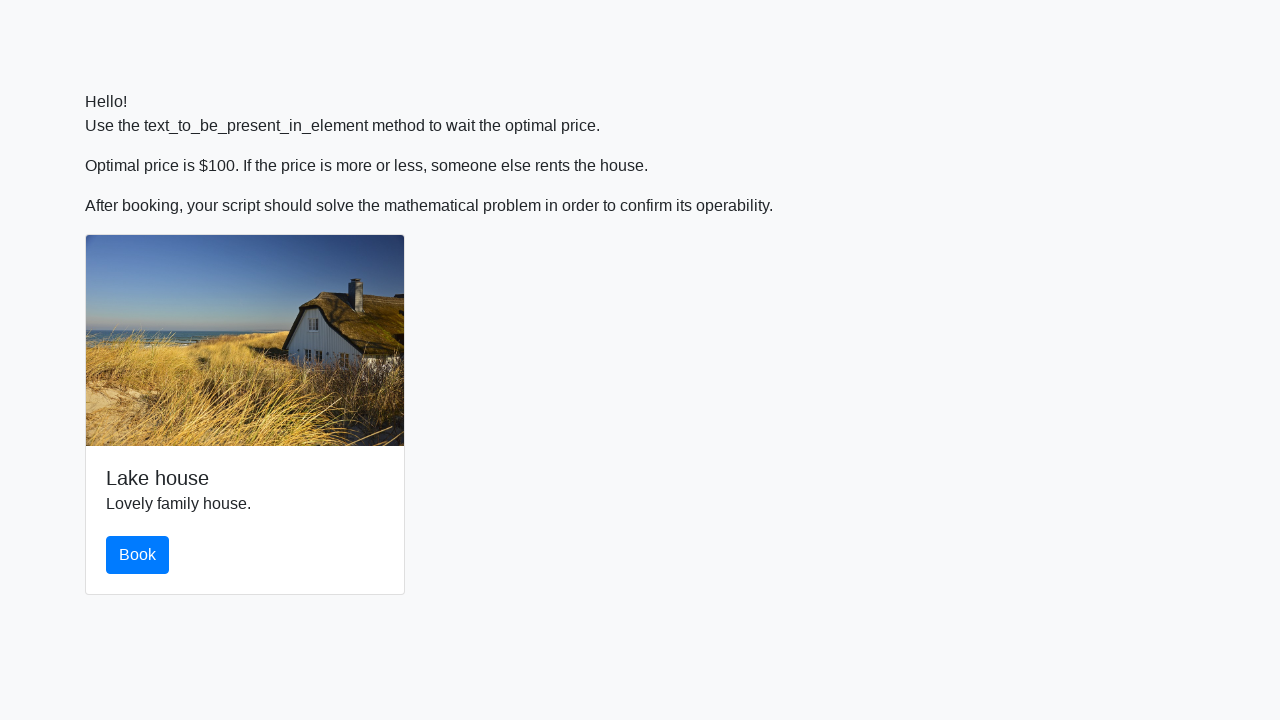

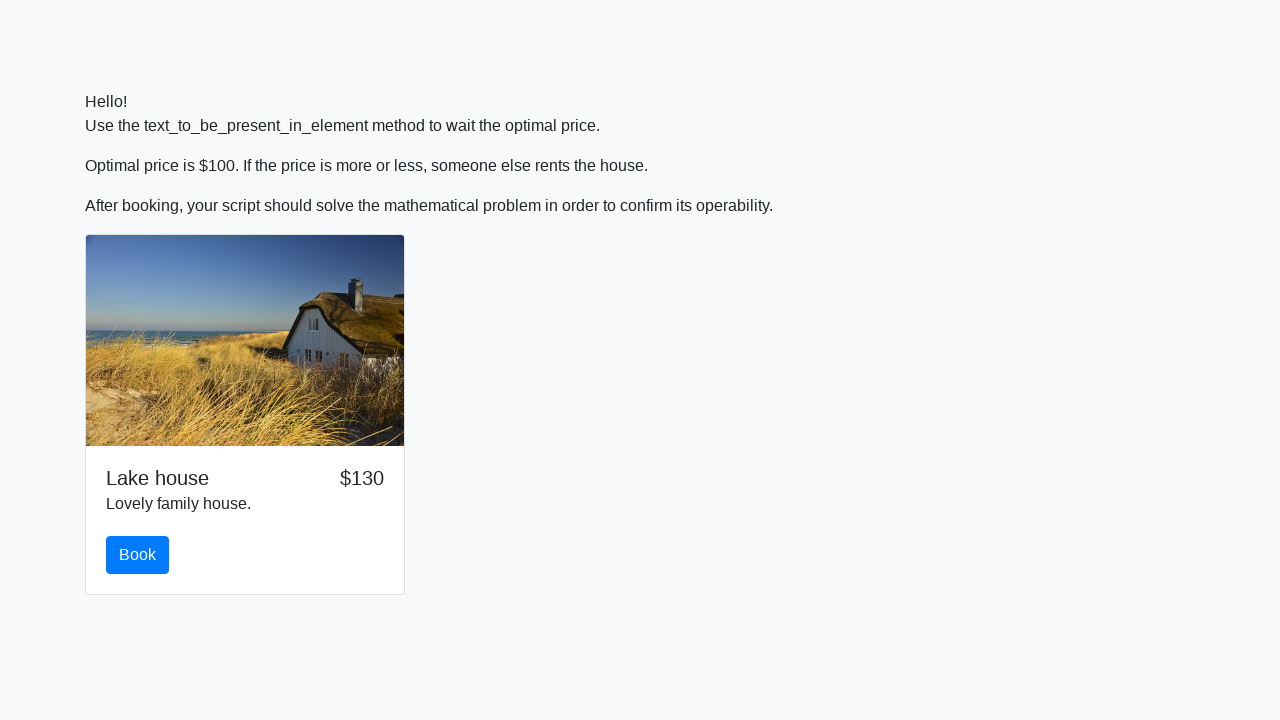